Tests clicking on the Terms footer link

Starting URL: https://www.target.com

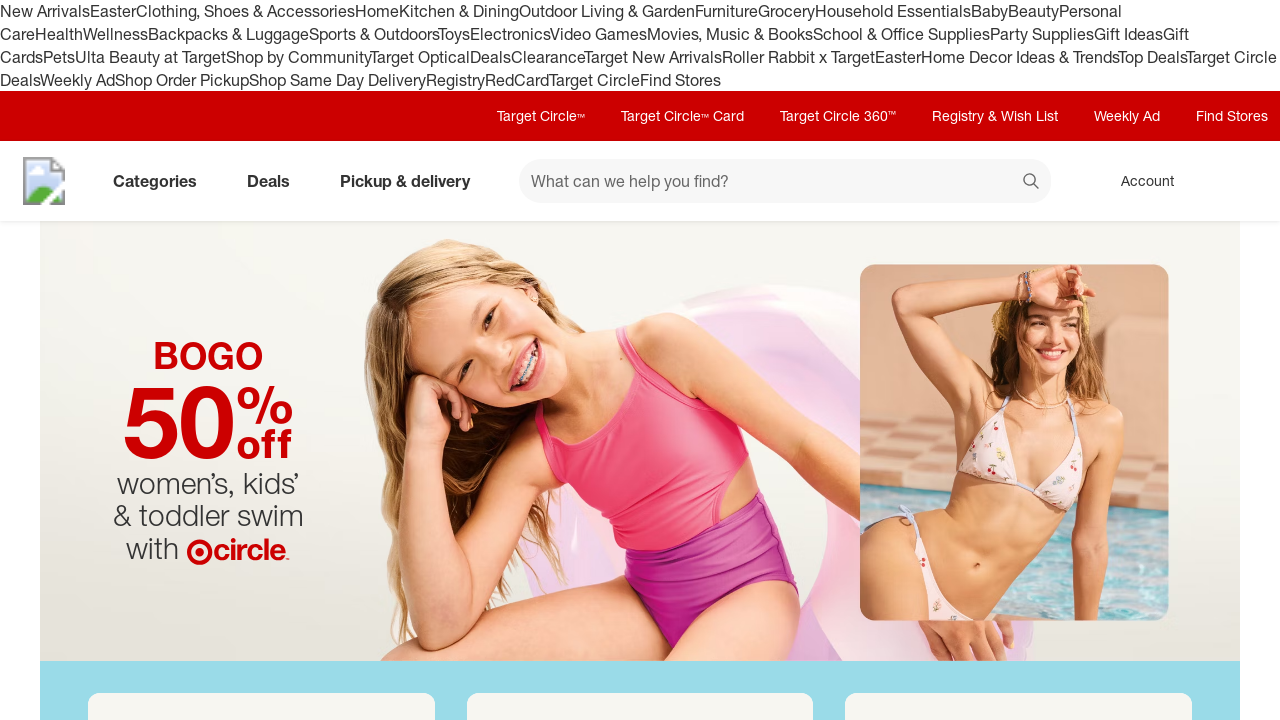

Navigated to Target.com homepage
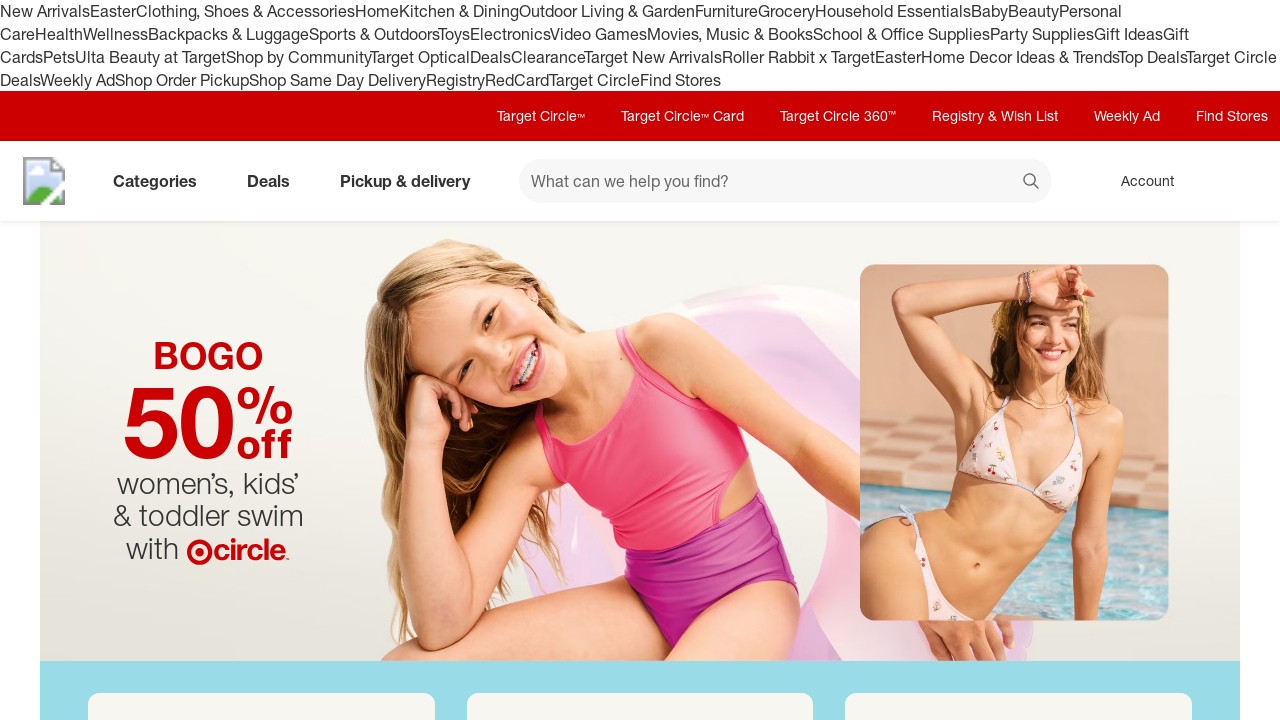

Clicked on Terms footer link at (336, 708) on text=Terms
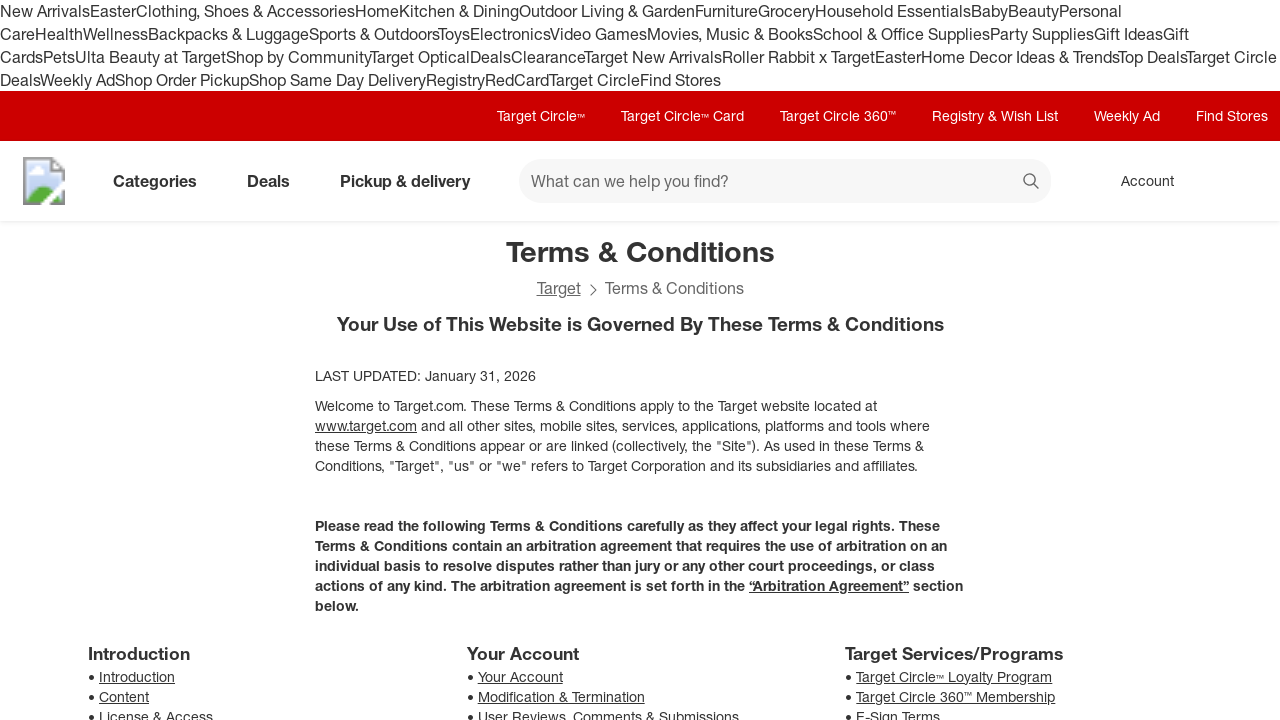

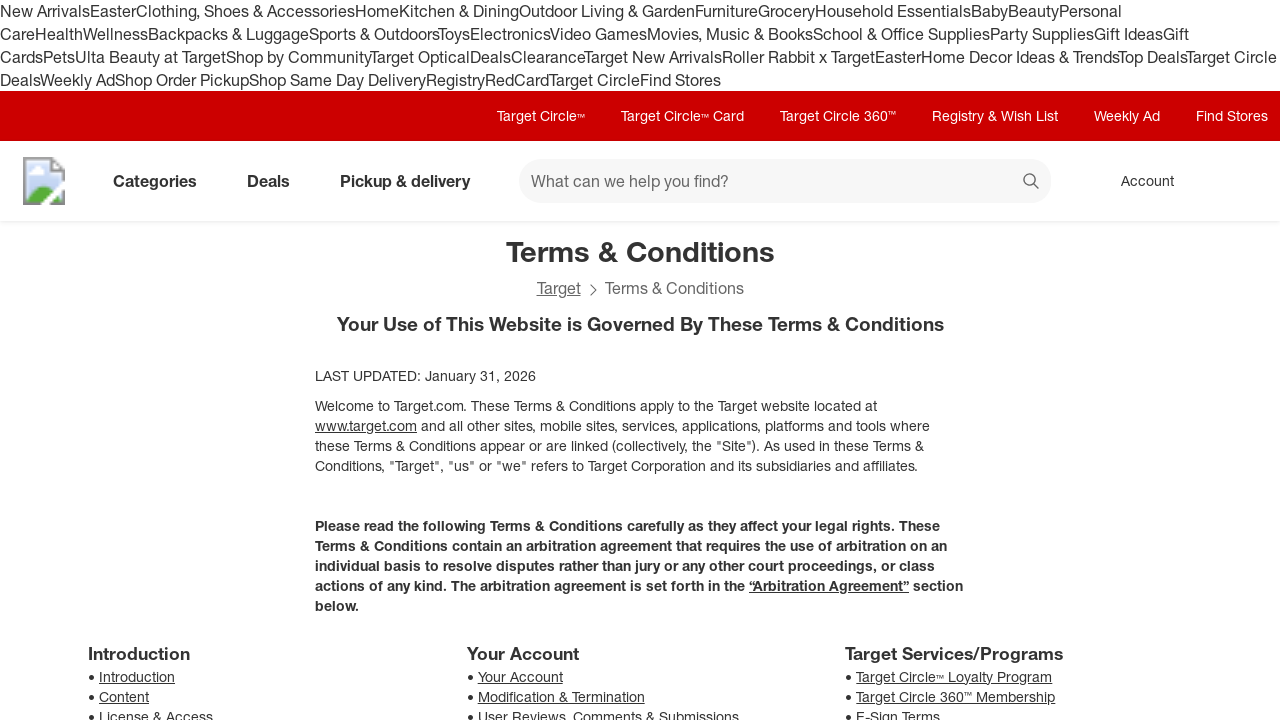